Navigates to timeanddate.com and retrieves the current time display from the page

Starting URL: https://www.timeanddate.com/

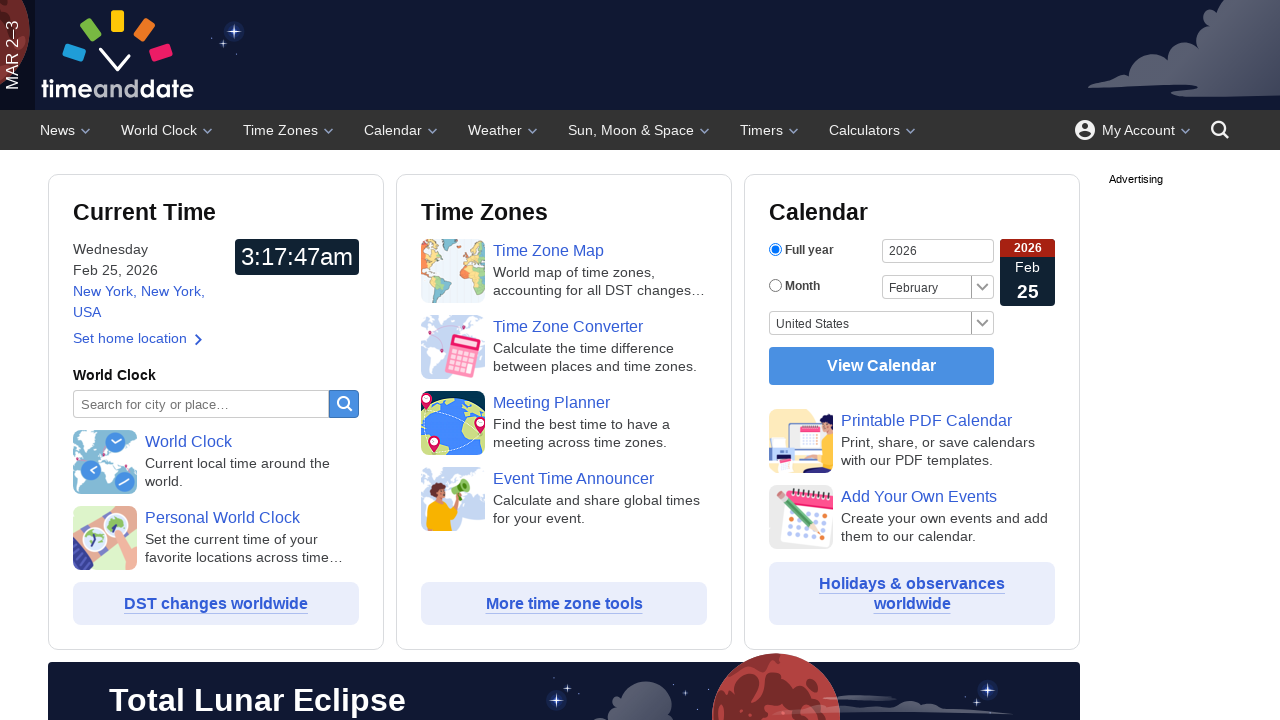

Waited for hours/minutes time display element to be visible
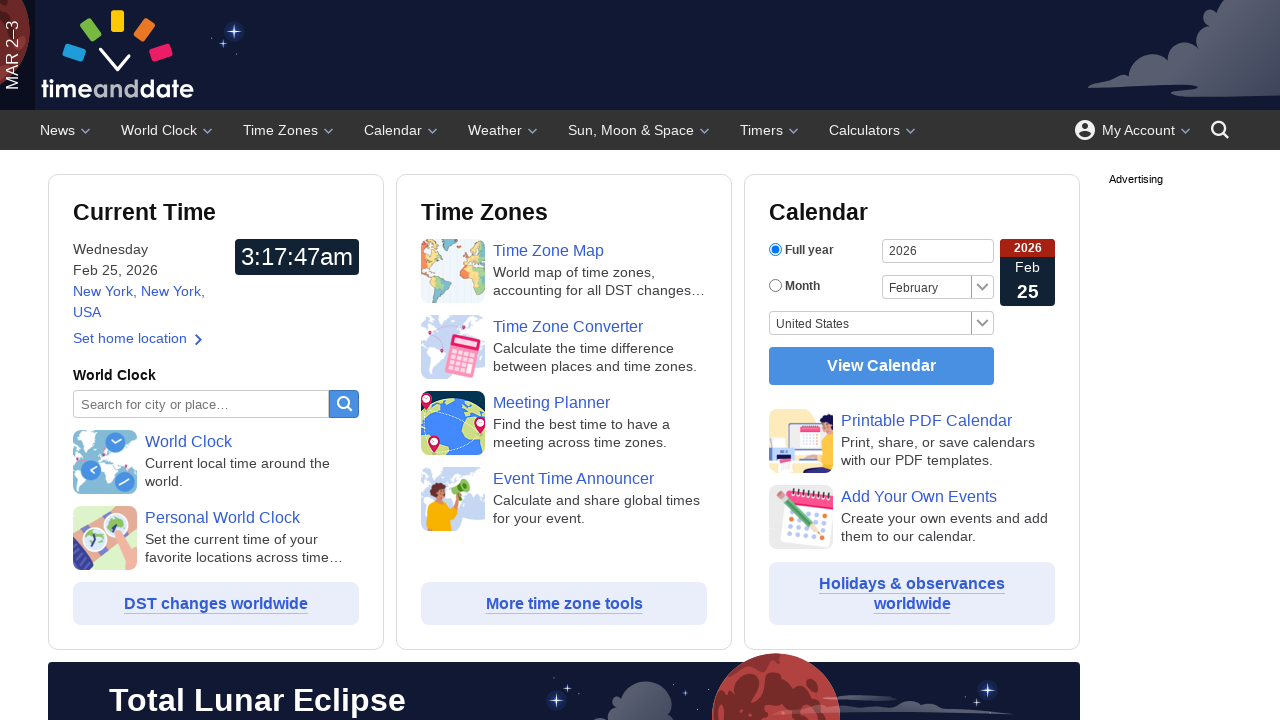

Waited for seconds time display element to be visible
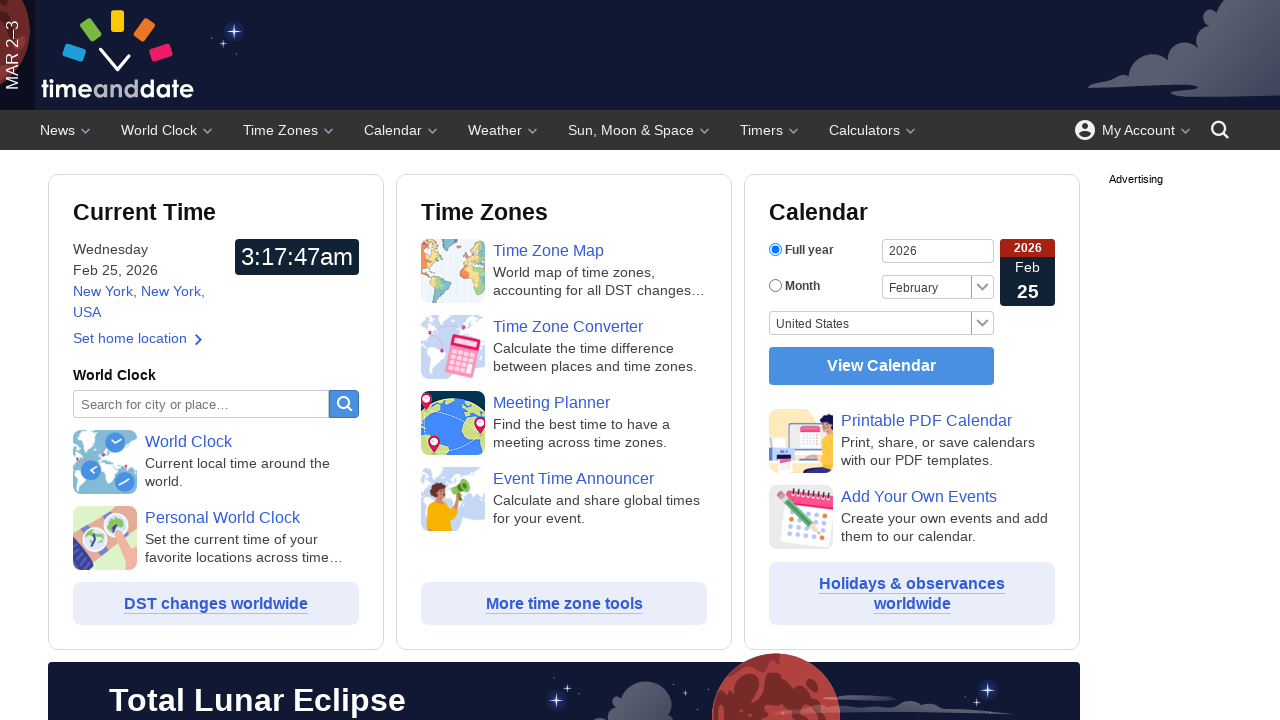

Located hours/minutes time display element
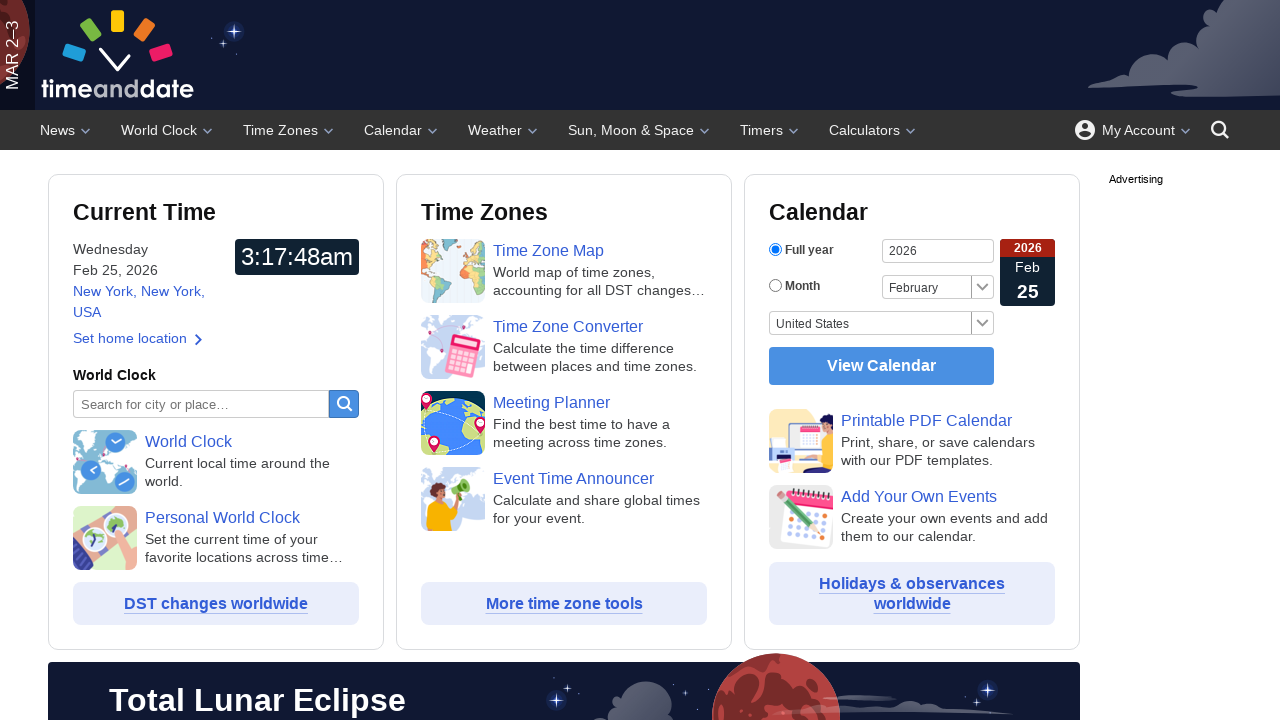

Located seconds time display element
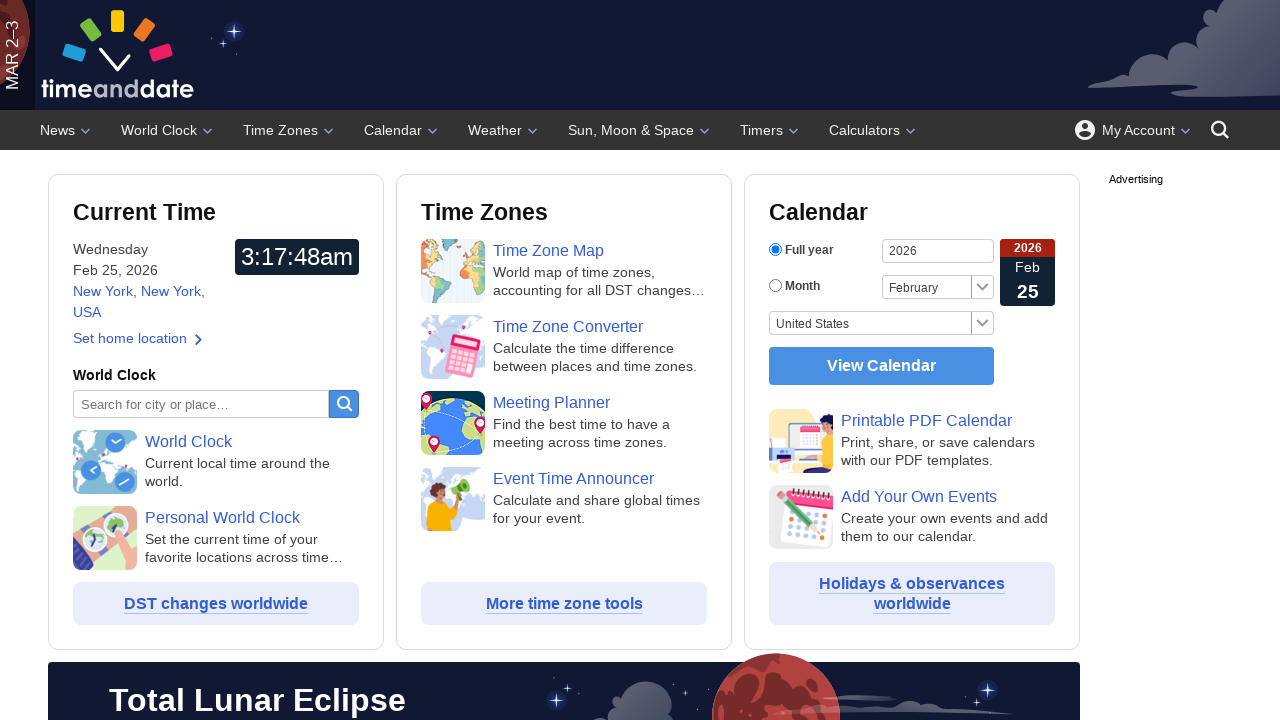

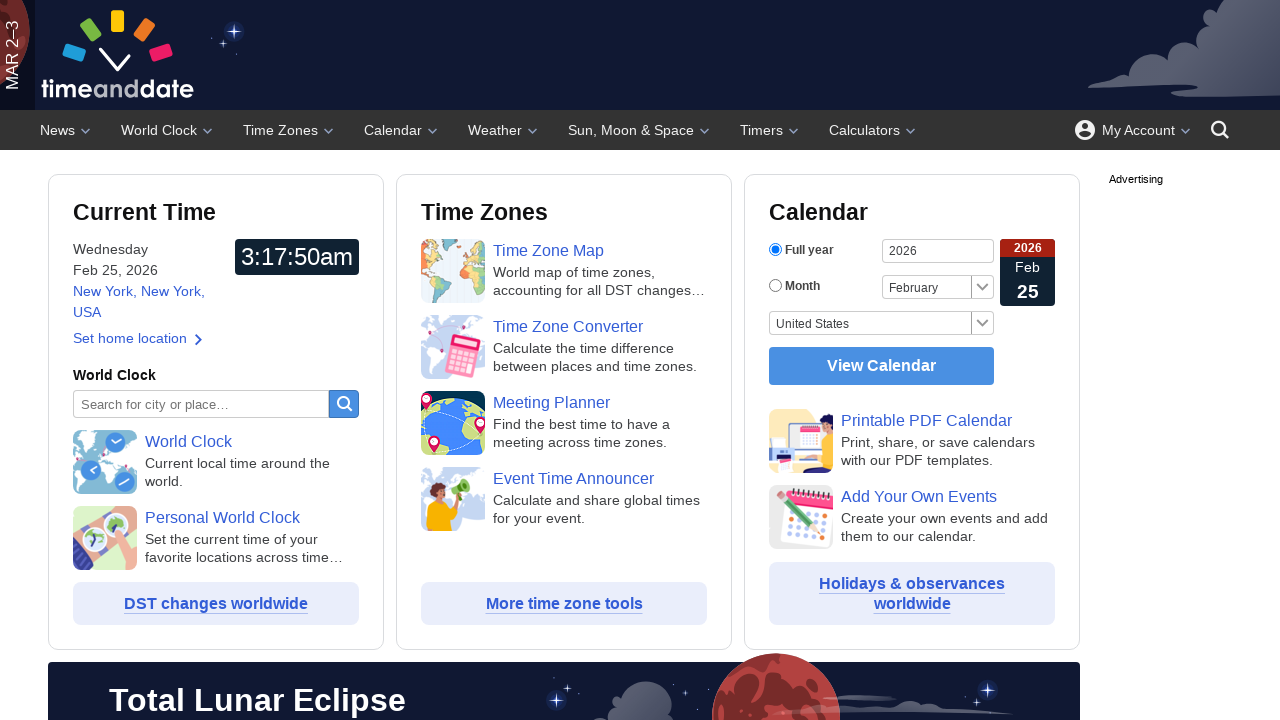